Tests dynamic controls on the page by clicking a button twice and verifying that the message content changes between clicks

Starting URL: https://the-internet.herokuapp.com/dynamic_controls

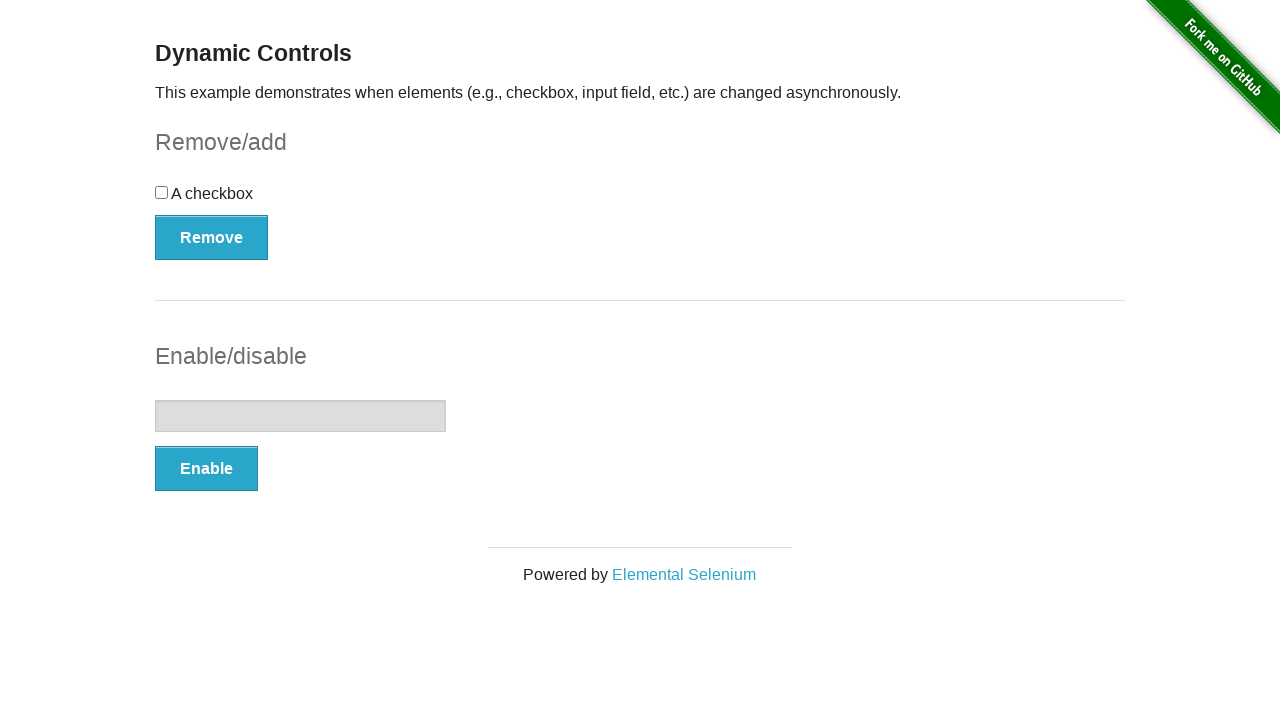

Clicked the checkbox example button to trigger first action at (212, 237) on form#checkbox-example > button
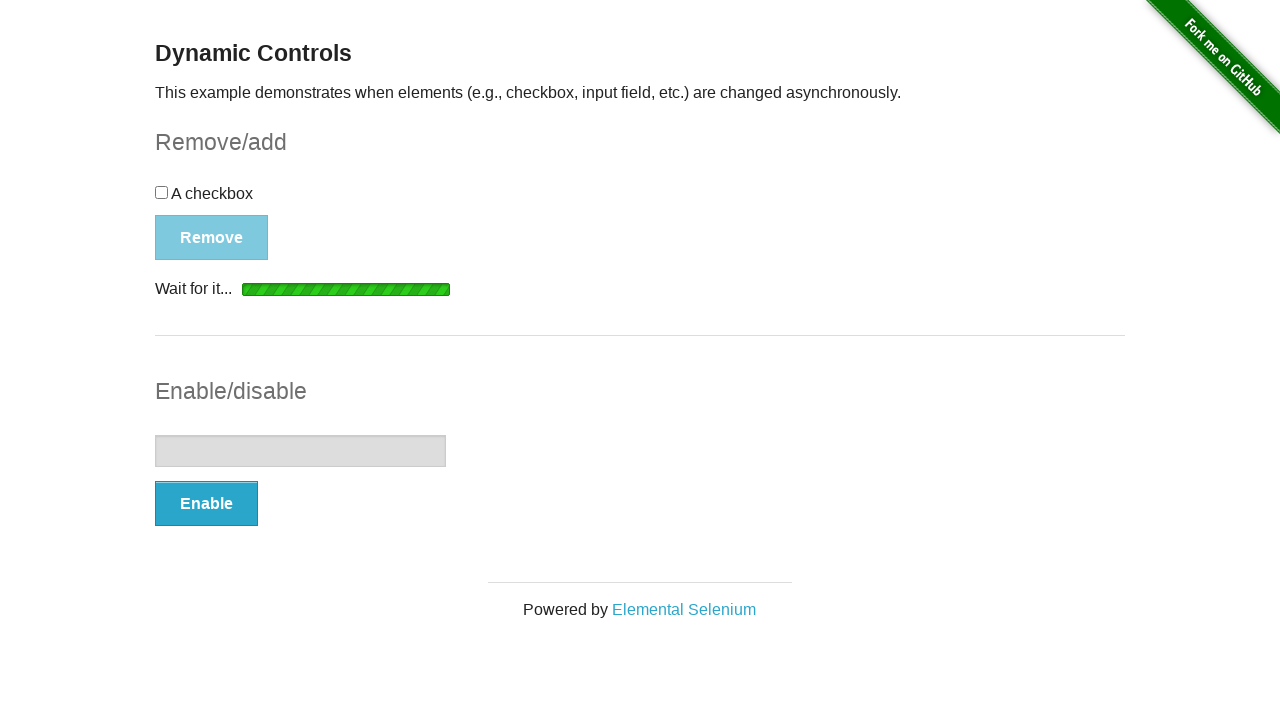

Loading indicator disappeared after first button click
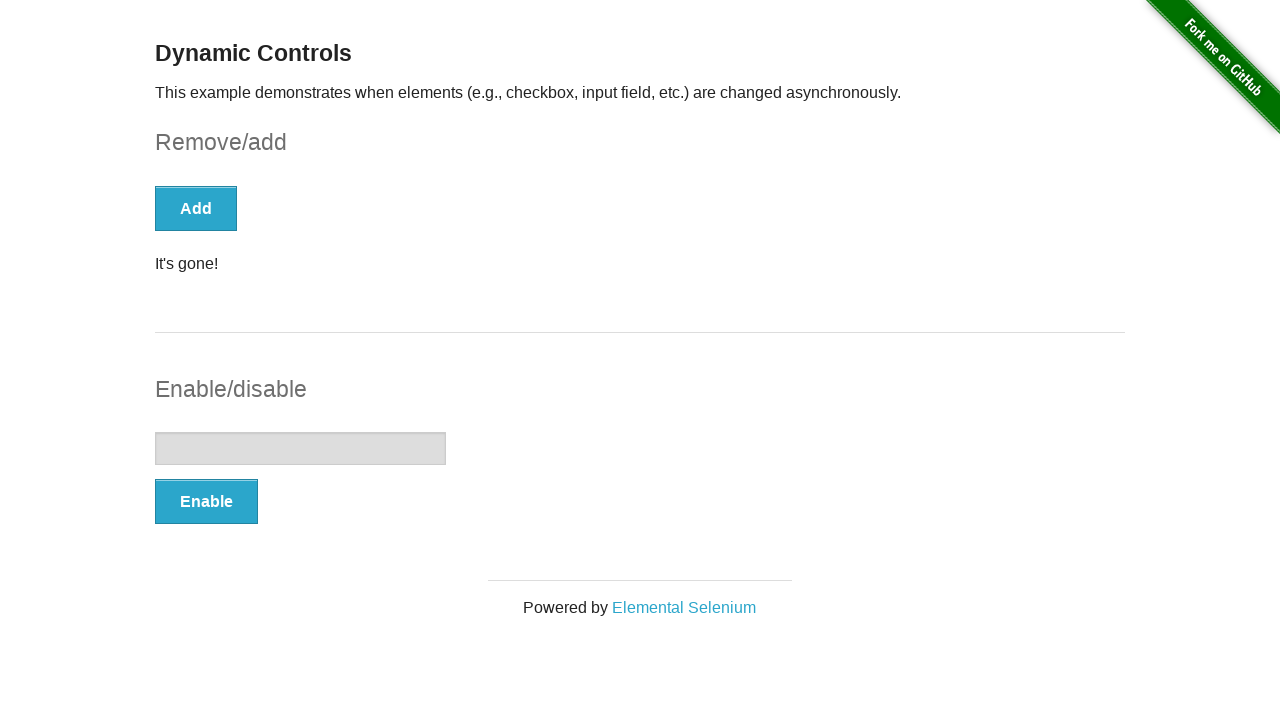

Retrieved initial message text: 'It's gone!'
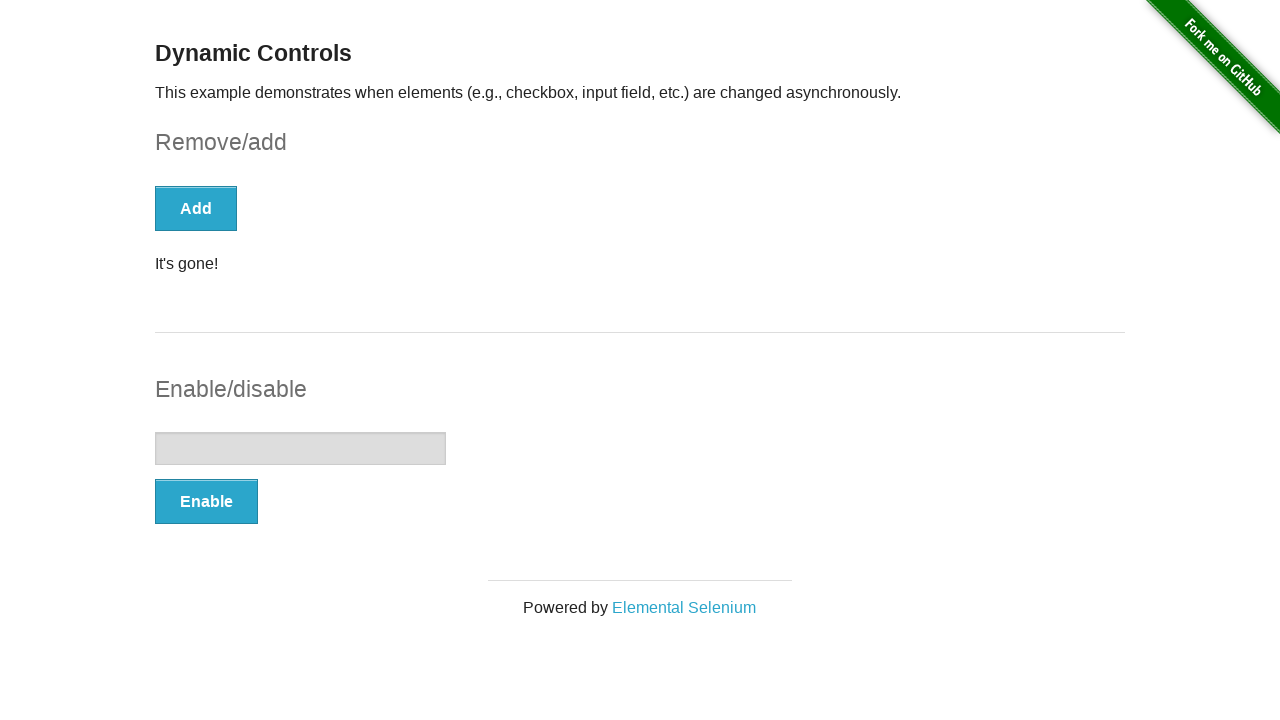

Clicked the checkbox example button again to trigger second action at (196, 208) on form#checkbox-example > button
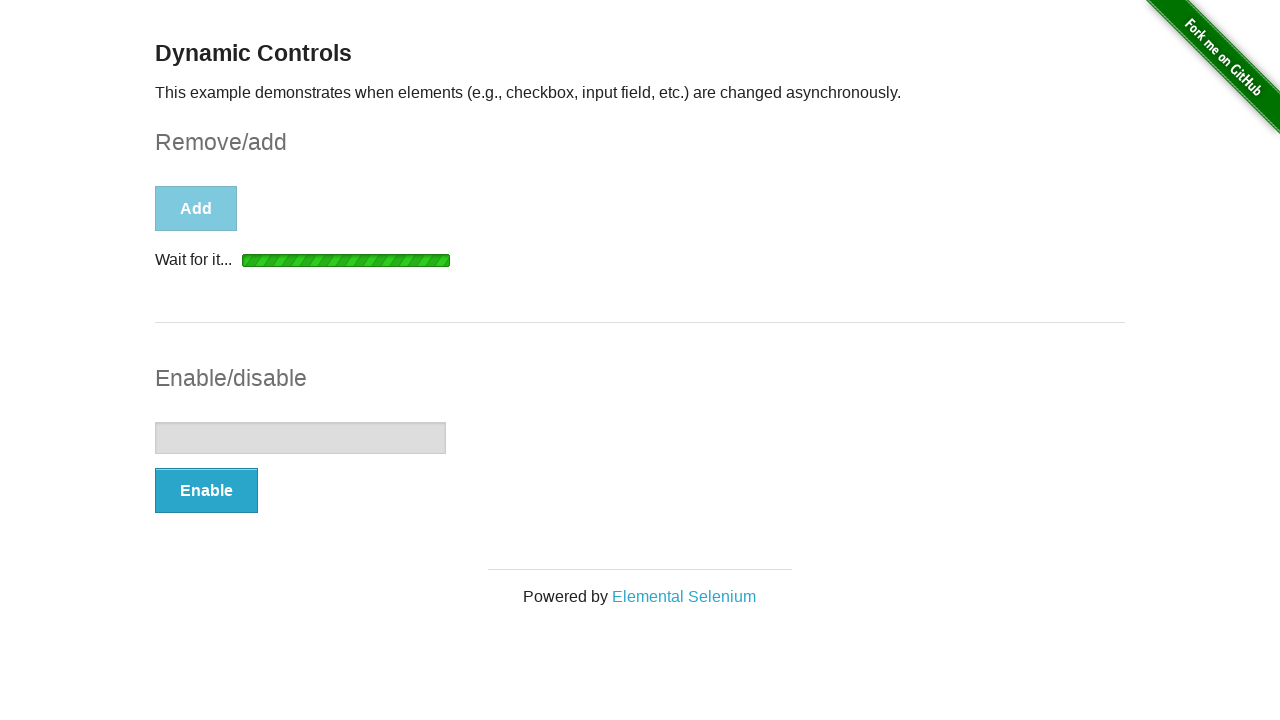

Loading indicator disappeared after second button click
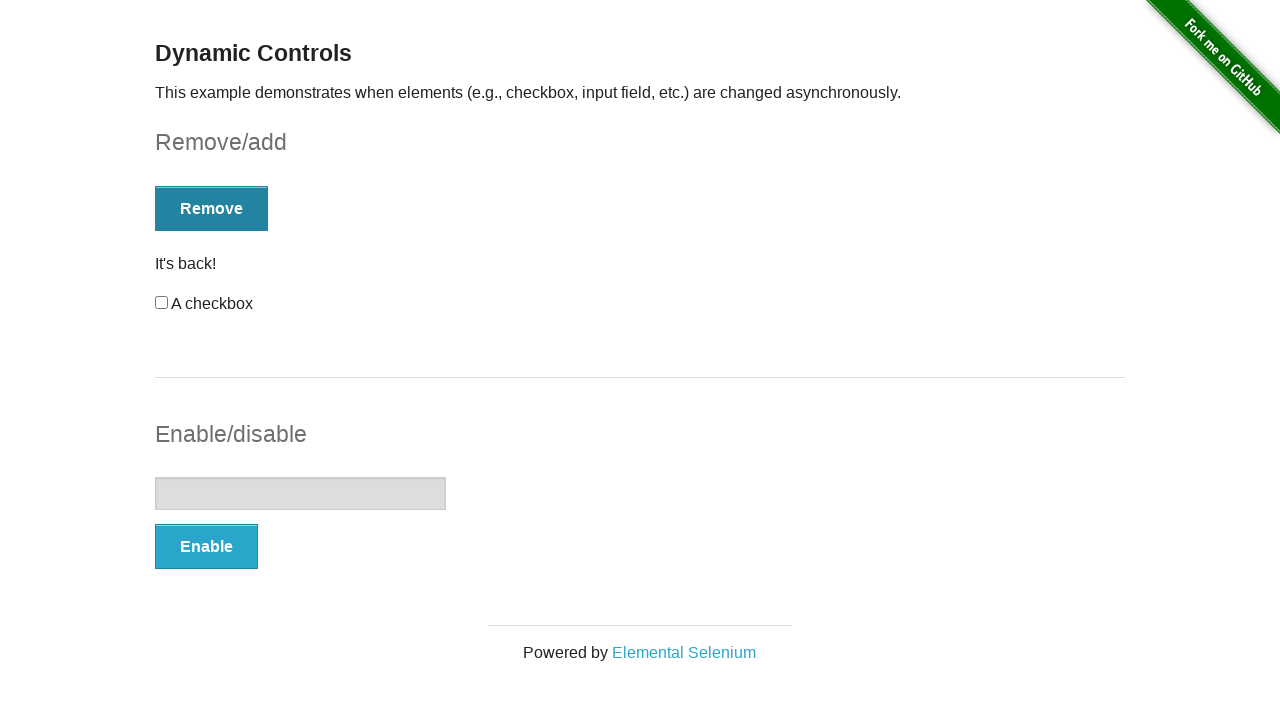

Retrieved new message text: 'It's back!'
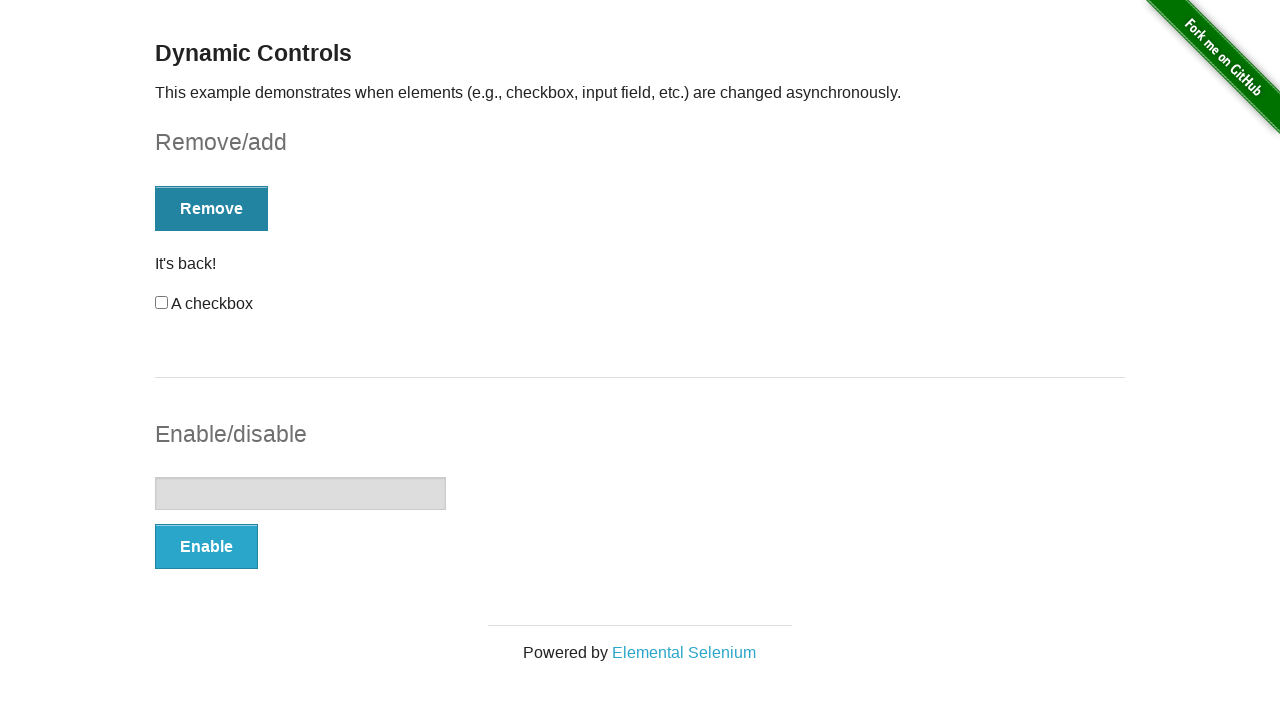

Assertion passed: message content changed between button clicks
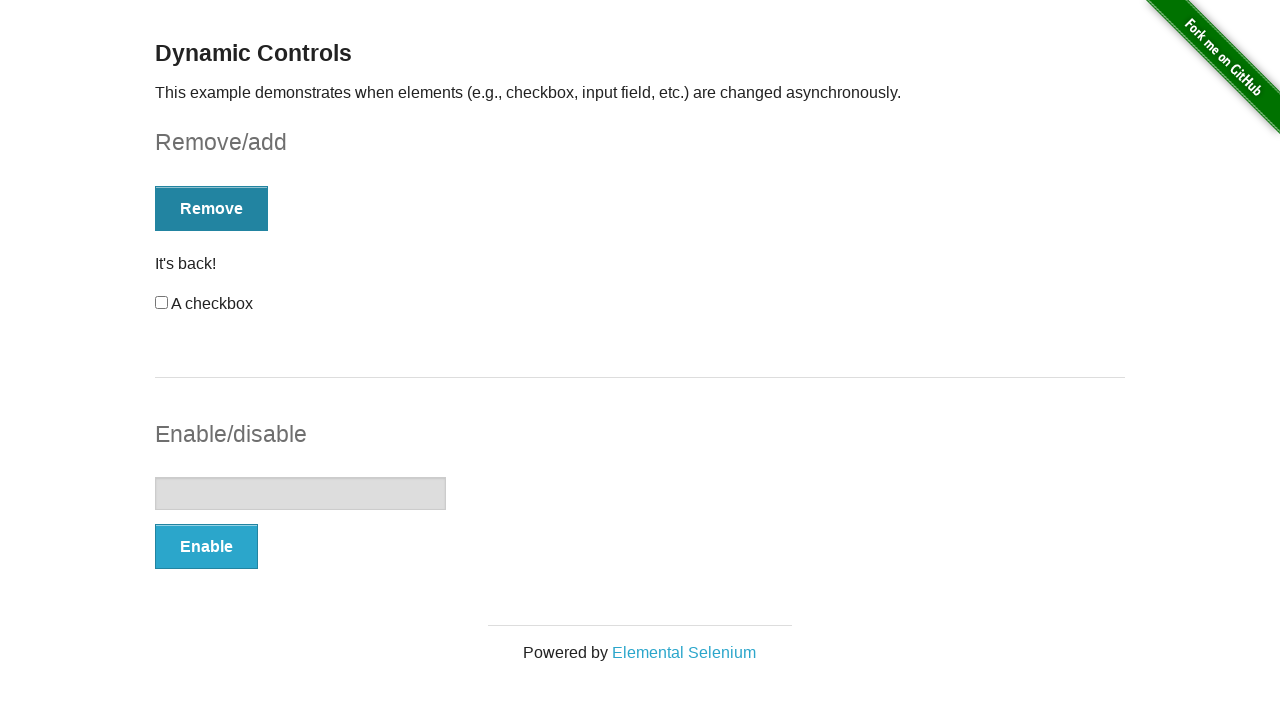

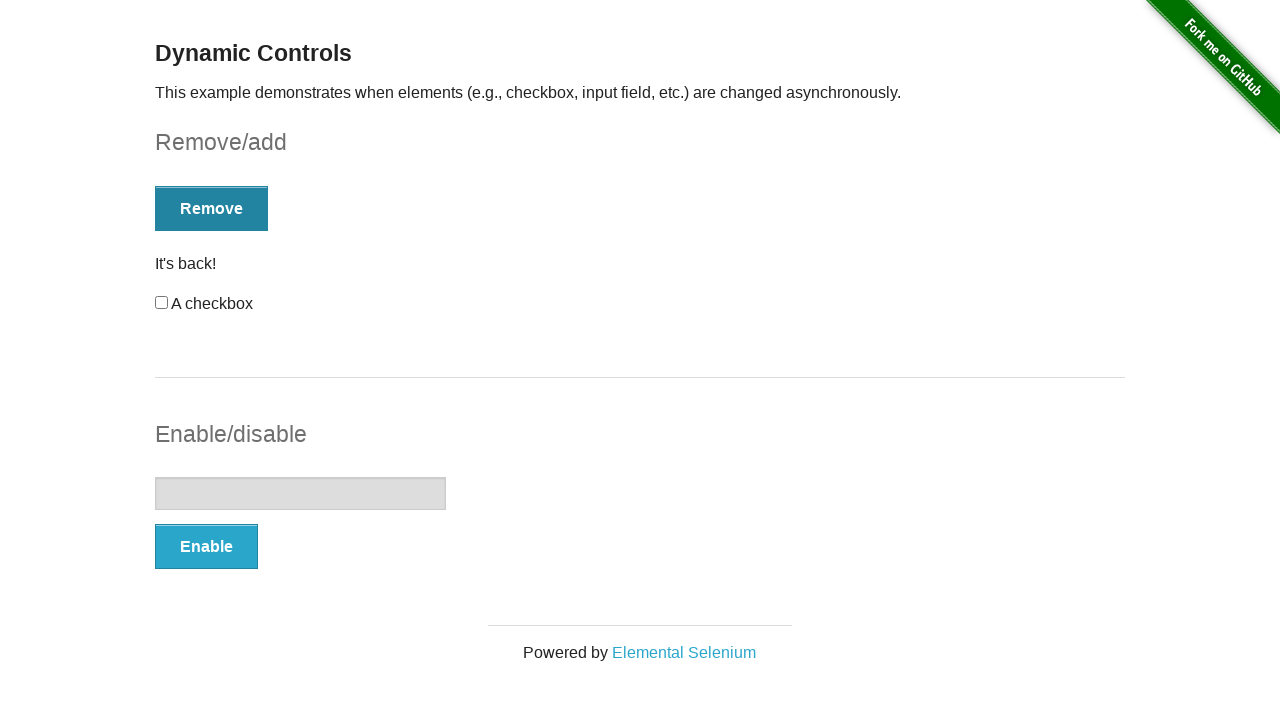